Tests that the second checkbox can be unchecked by clicking on it

Starting URL: https://the-internet.herokuapp.com/checkboxes

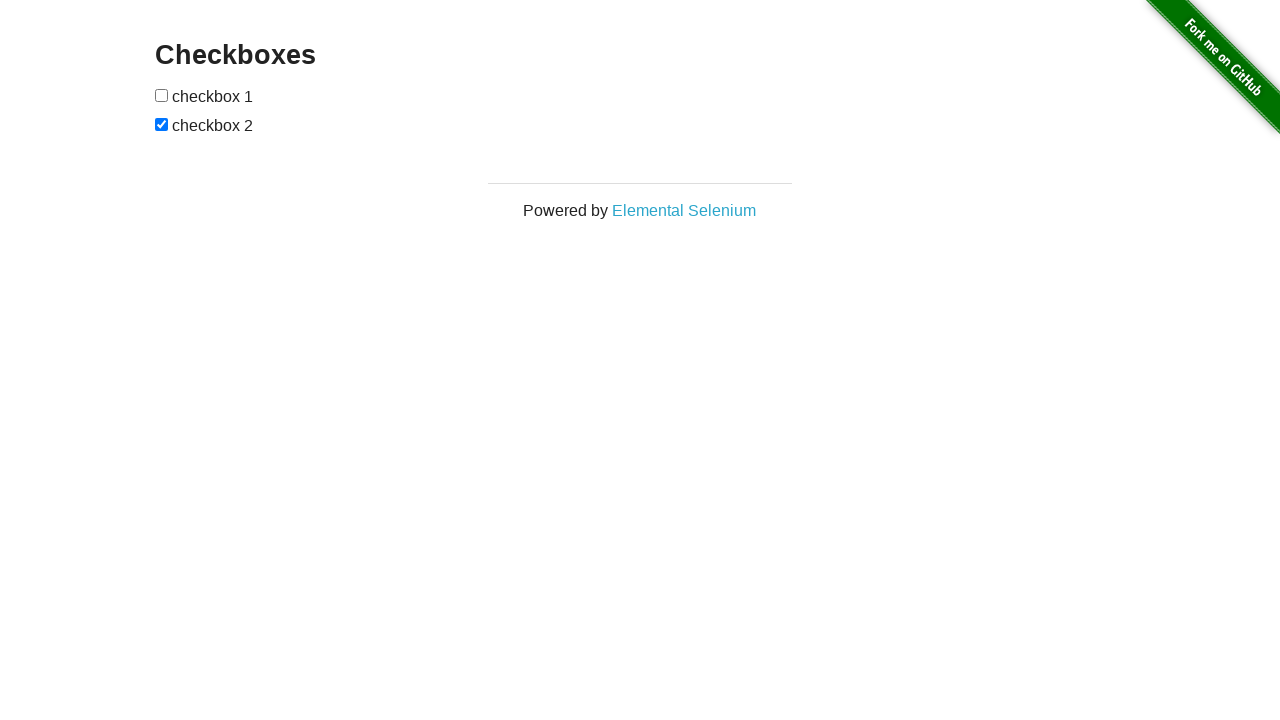

Unchecked the second checkbox by clicking on it at (162, 124) on input[type='checkbox'] >> nth=1
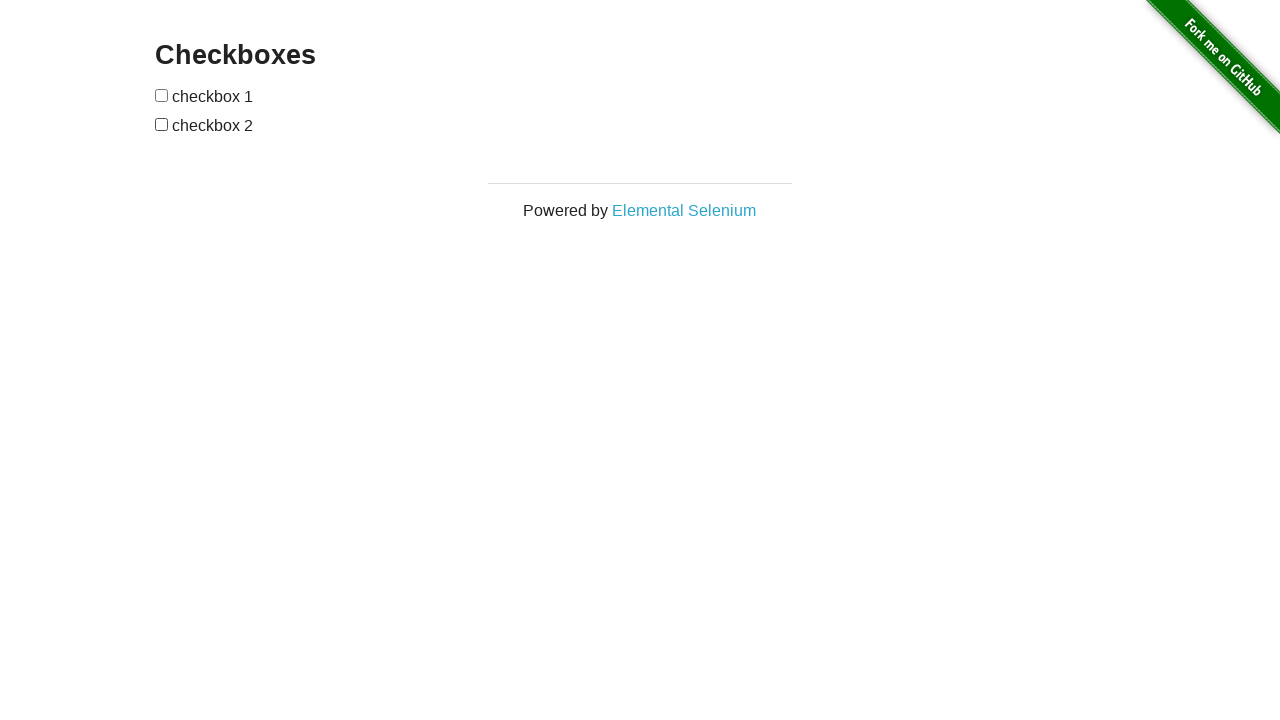

Verified that the second checkbox is now unchecked
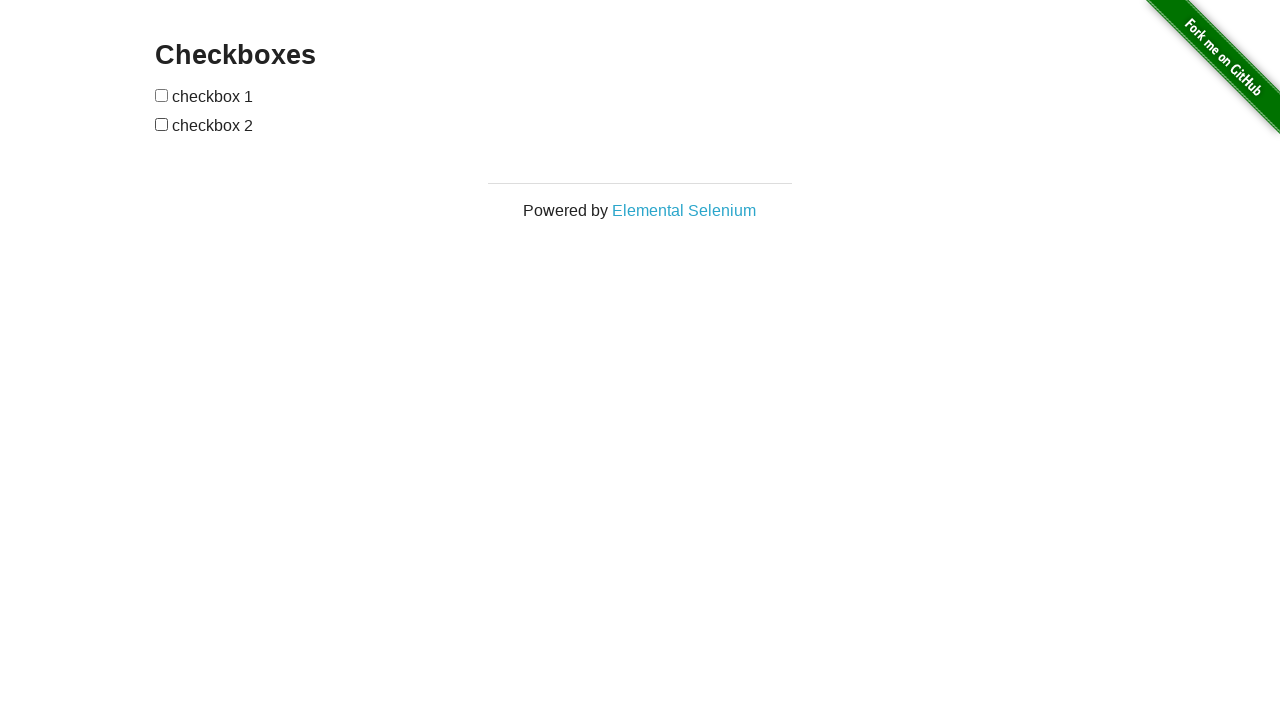

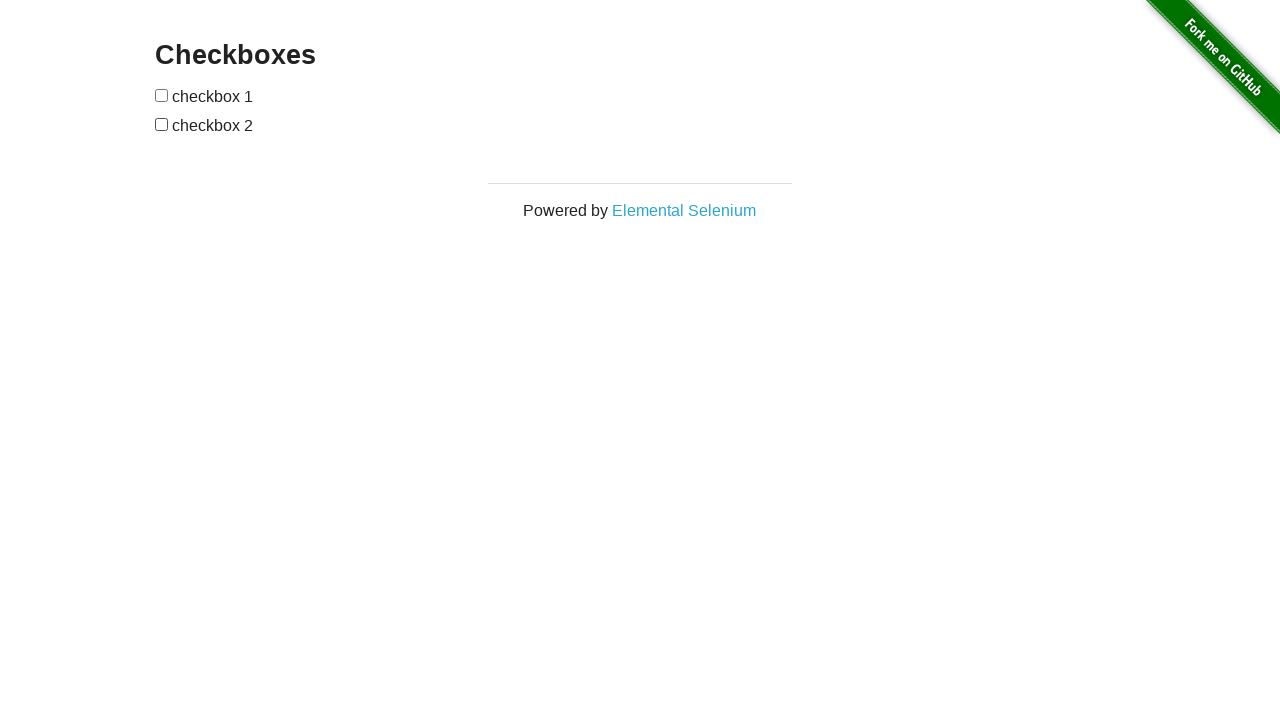